Tests the shopping cart functionality by selecting a product, adding it to cart, navigating to cart, and verifying the product appears in the cart

Starting URL: https://www.lekarnalemon.cz/leto/doplnky-stravy-na-opalovani

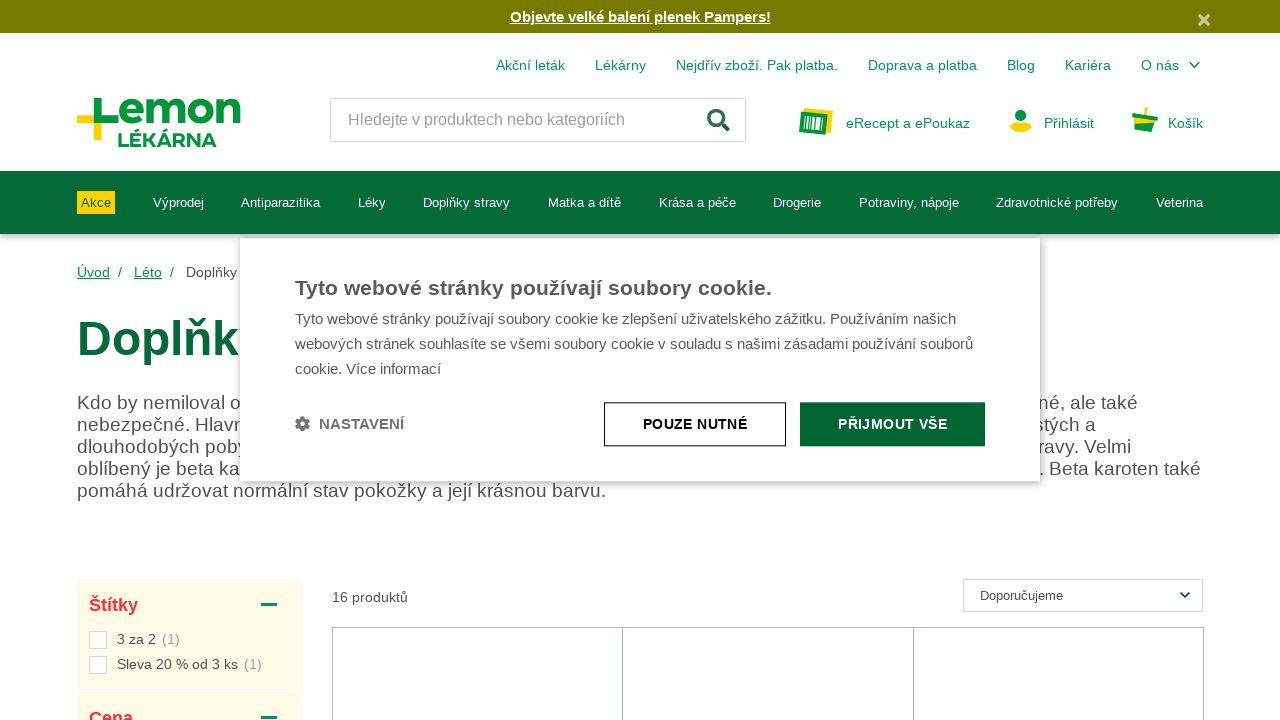

Clicked on 'Gs Betakaroten gold 15 mg 30 kapslí' product at (478, 700) on h3.box__product-title:has-text('Gs Betakaroten gold 15 mg 30 kapslí')
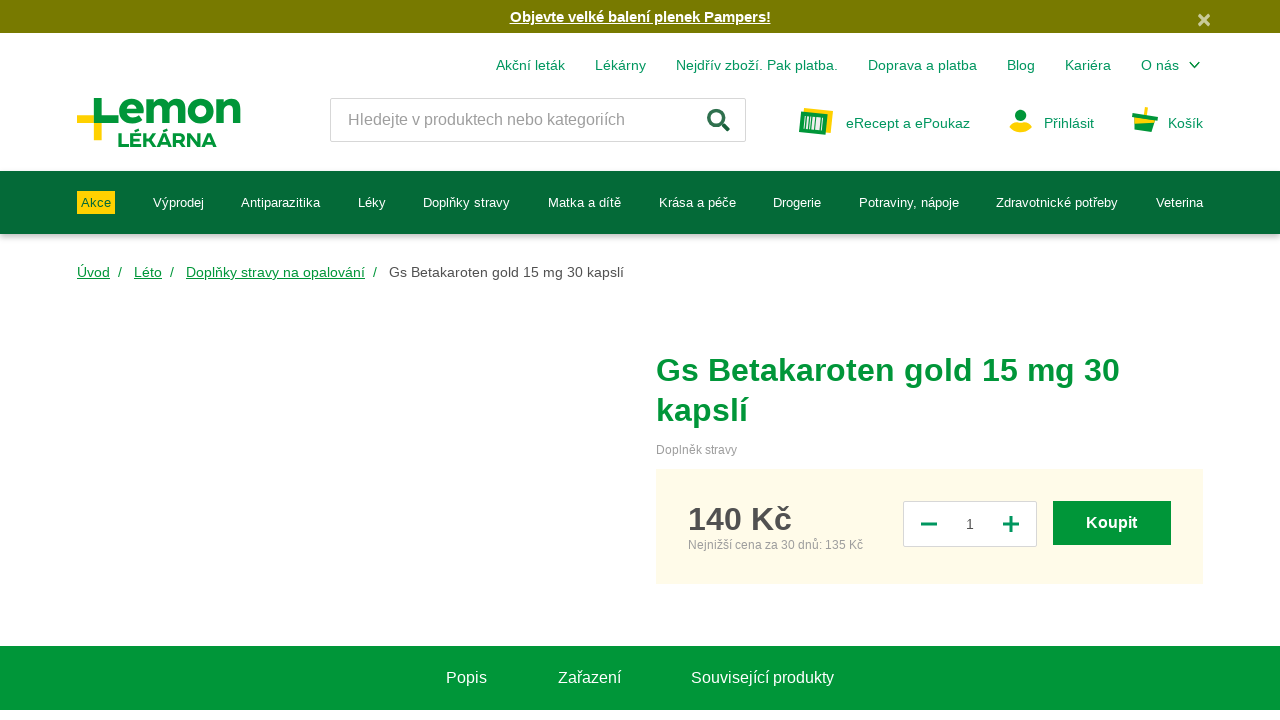

Verified product page URL is correct
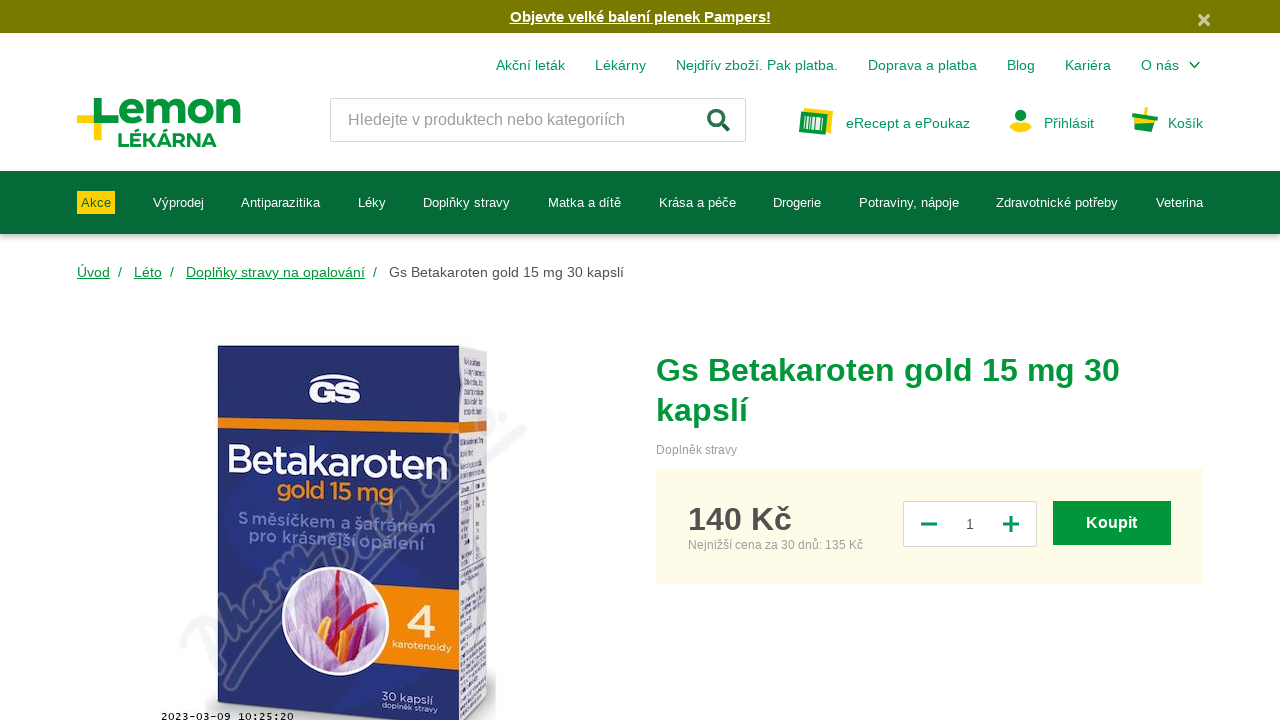

Waited 1000ms for page to fully load
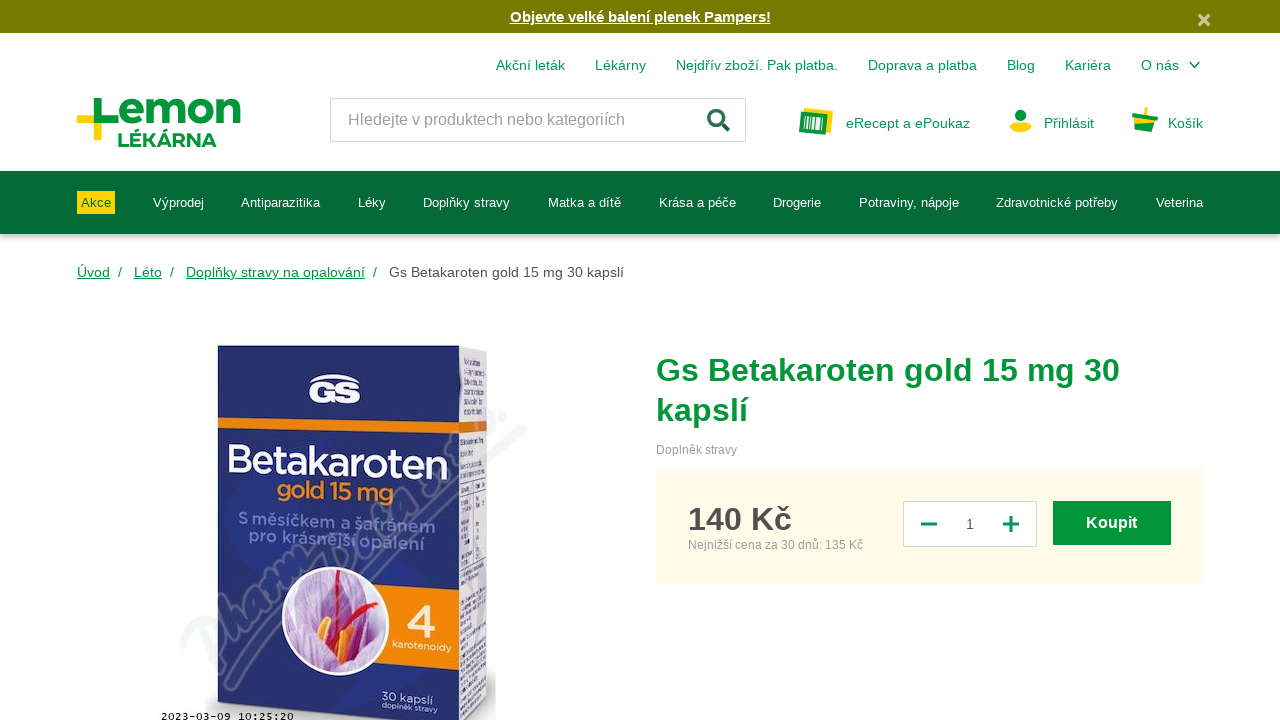

Clicked buy button to add product to cart at (1112, 523) on #product-head > div.container.mt-lg-4 > form > div > div:nth-child(2) > div > di
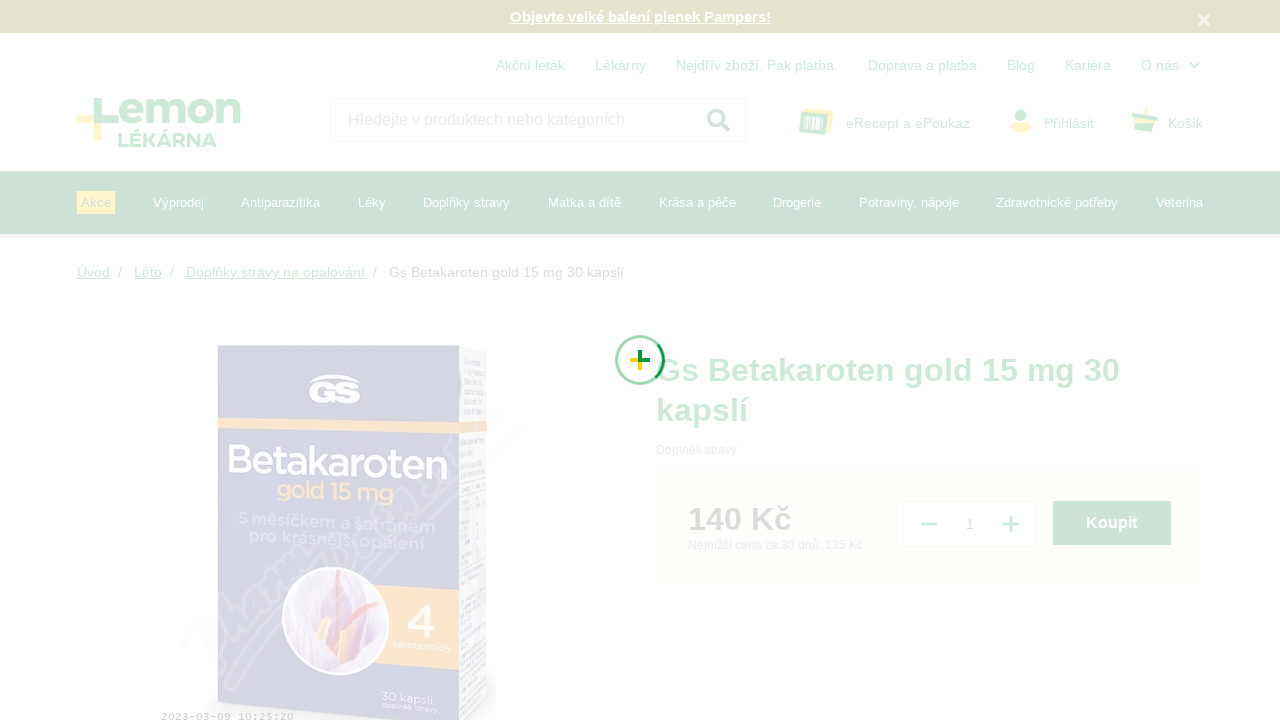

Waited 1000ms for cart modal to appear
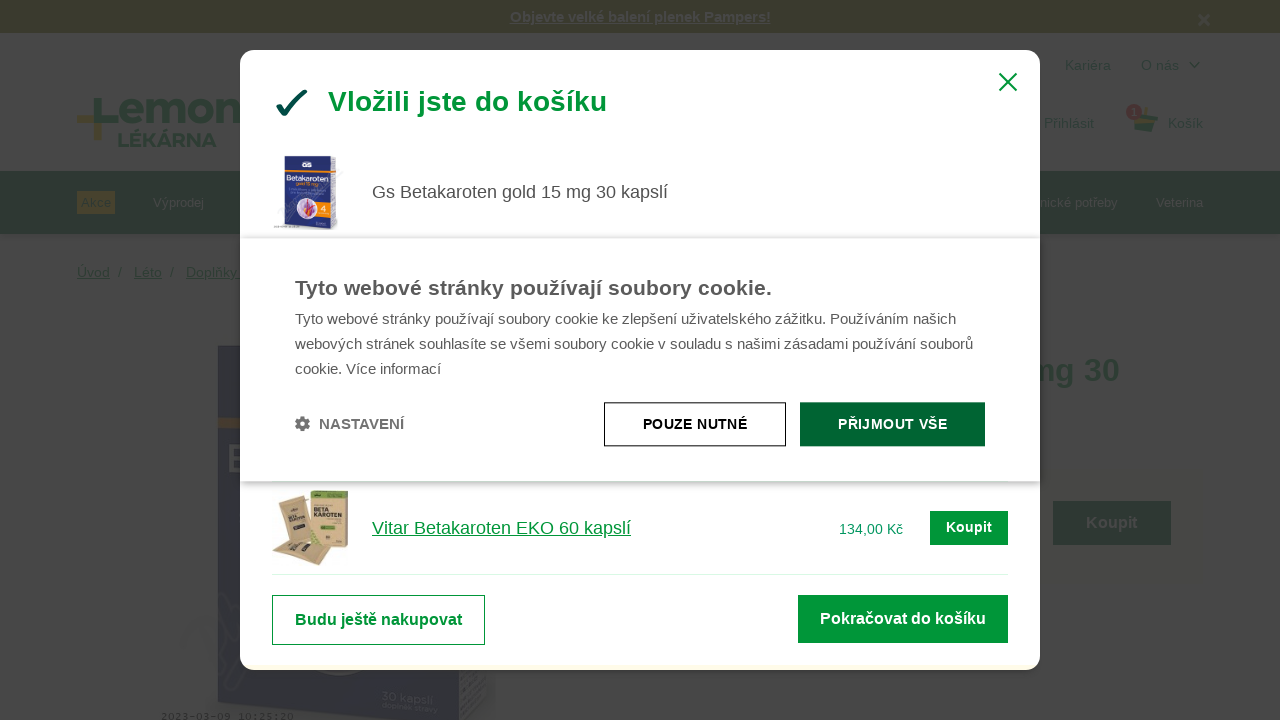

Clicked link to navigate to shopping cart at (903, 619) on #modal-template-content > div.modal__body > div.row.cart-modal-buttons > div.col
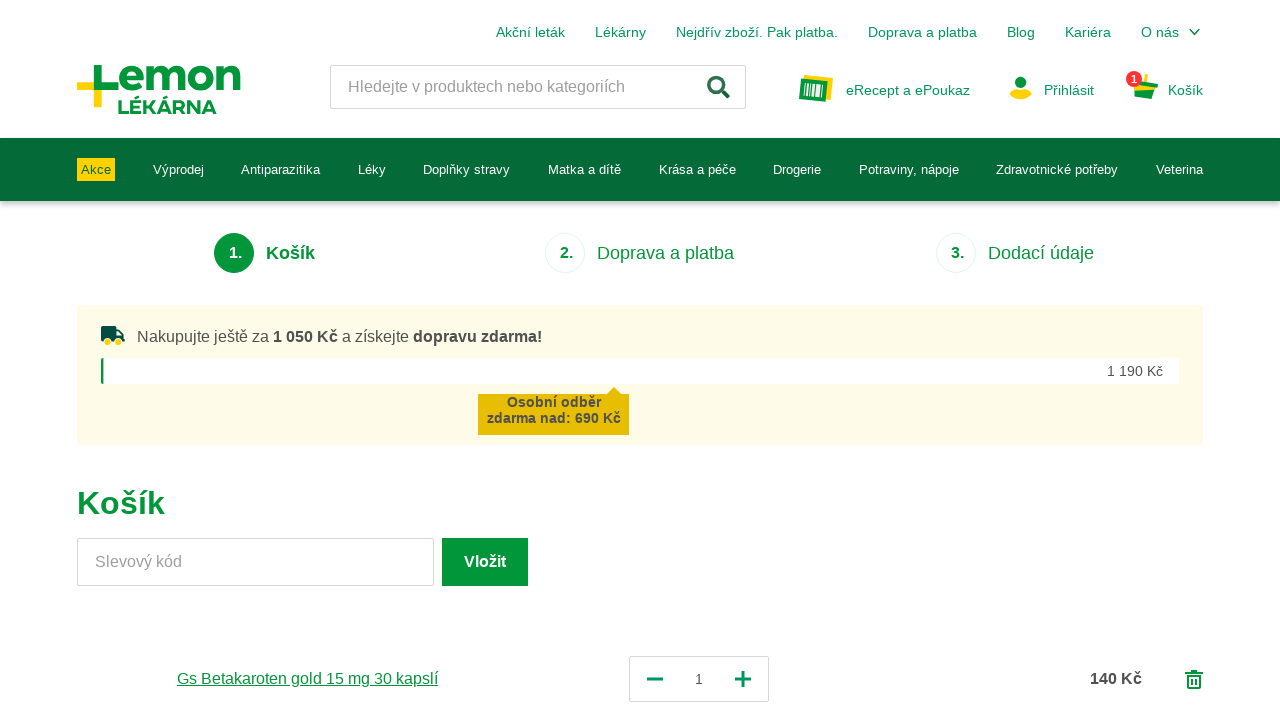

Verified navigation to cart page completed
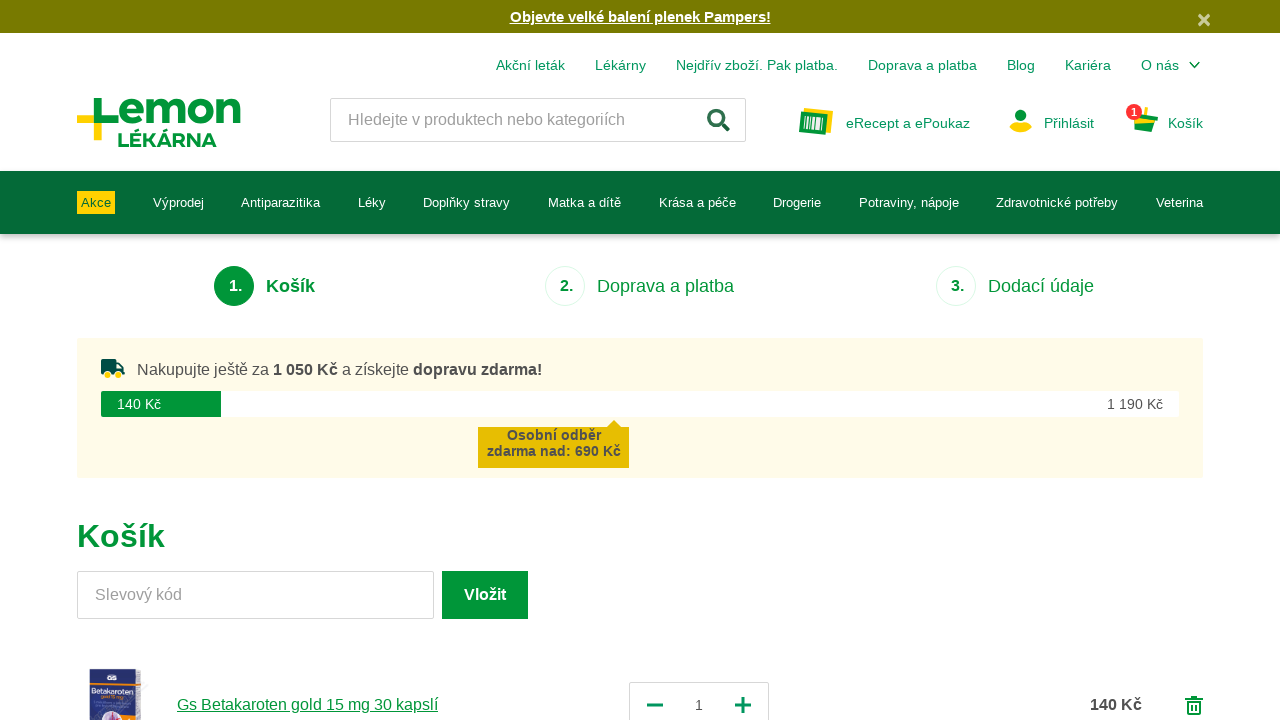

Verified product 'Betakaroten' is visible in shopping cart
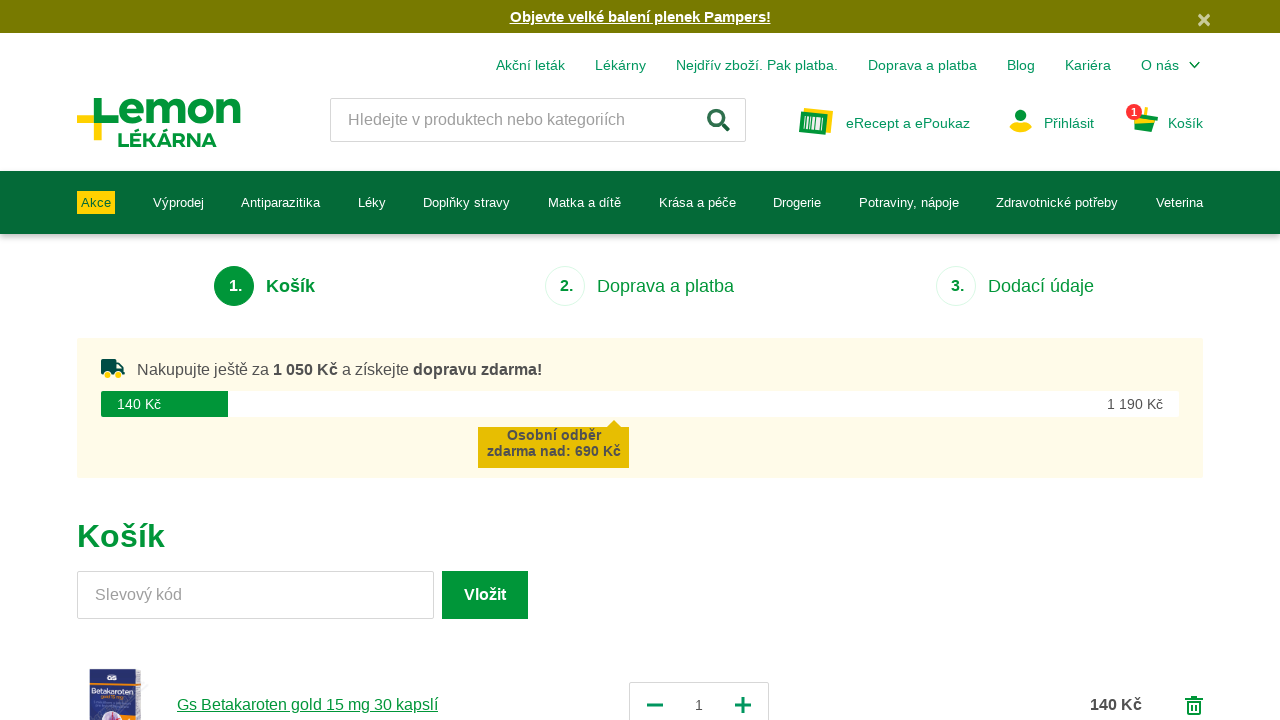

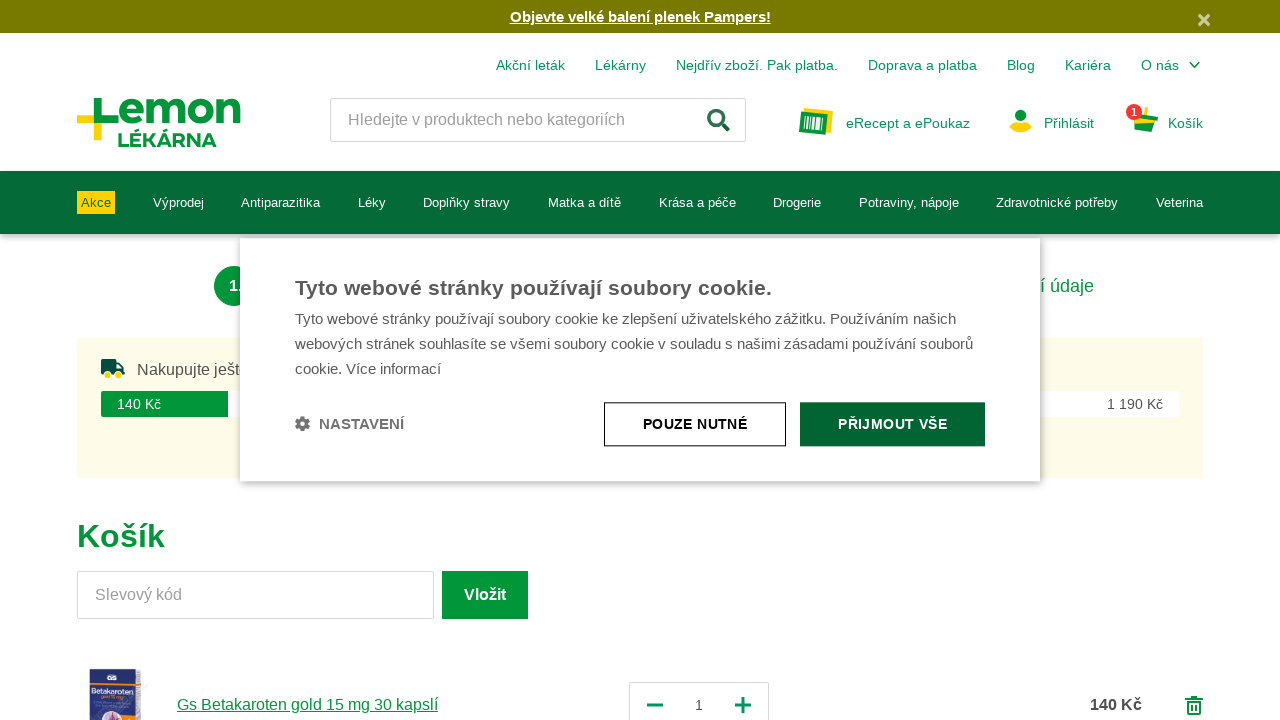